Tests browser tab handling by opening a new tab, switching to it, verifying content, then closing it and returning to the original tab

Starting URL: https://www.tutorialspoint.com/selenium/practice/browser-windows.php

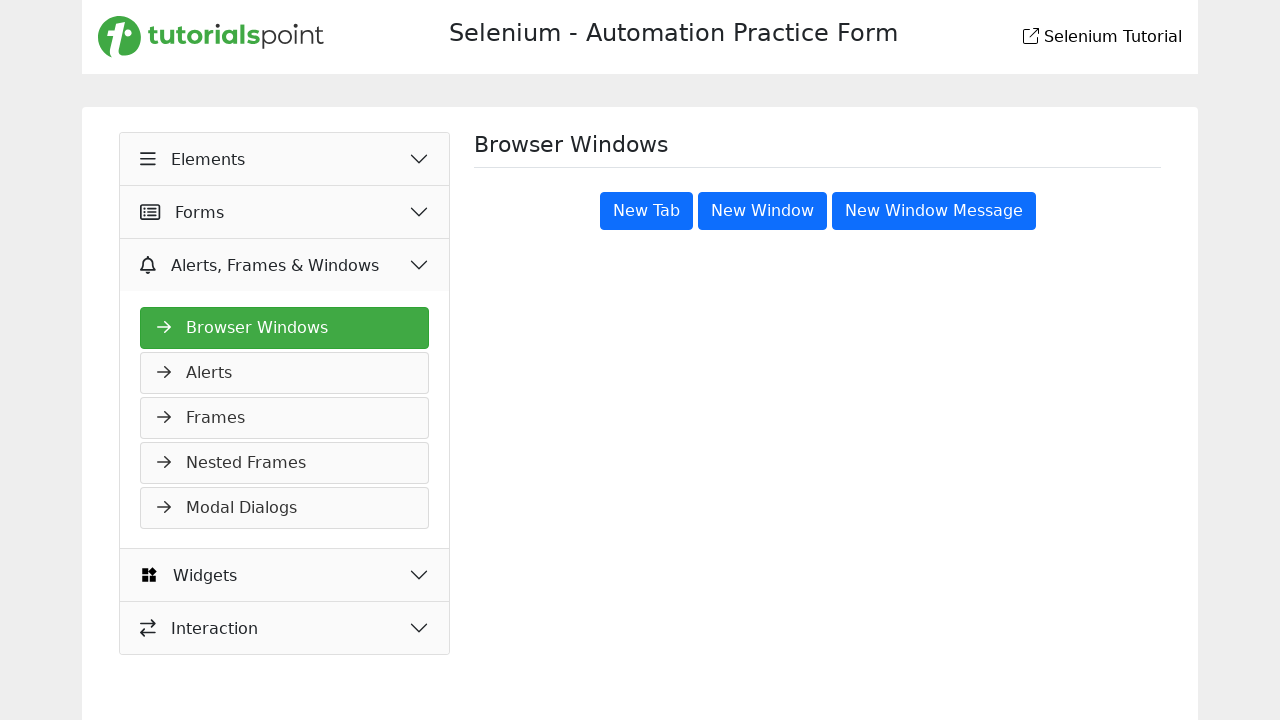

Clicked the New Tab button at (646, 211) on xpath=//button[text()='New Tab']
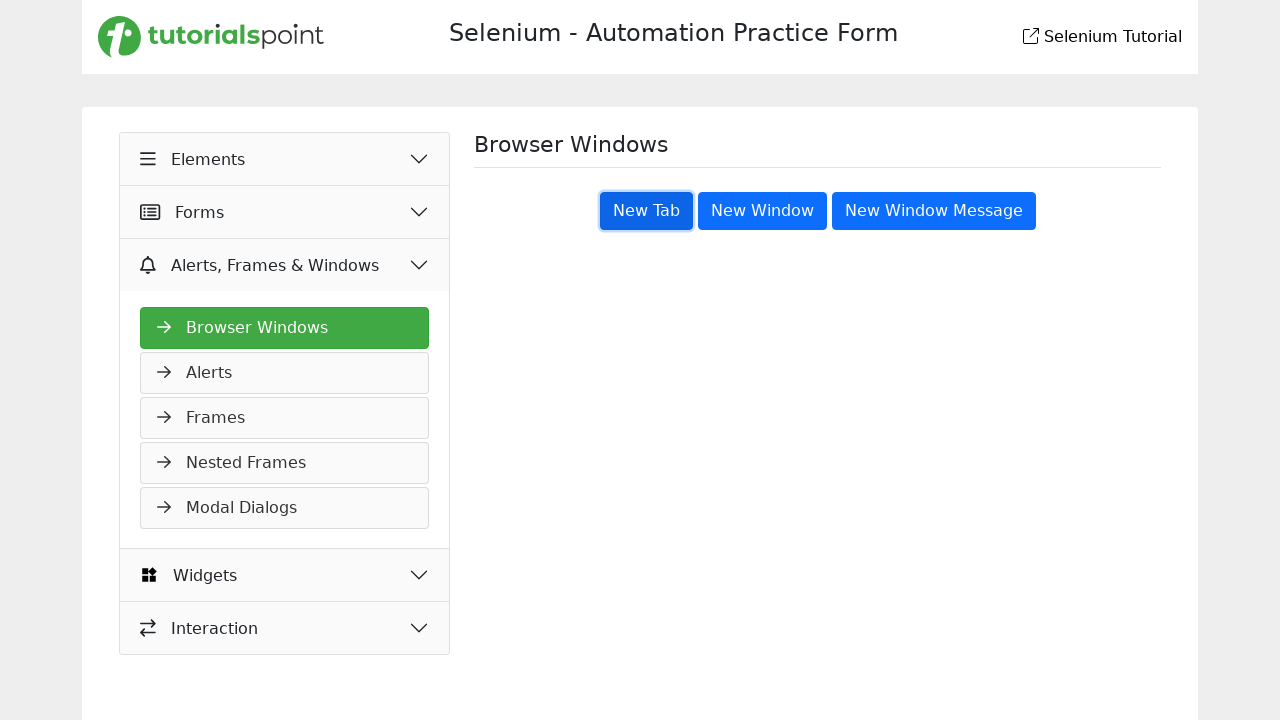

New tab opened and captured at (646, 211) on //button[text()='New Tab']
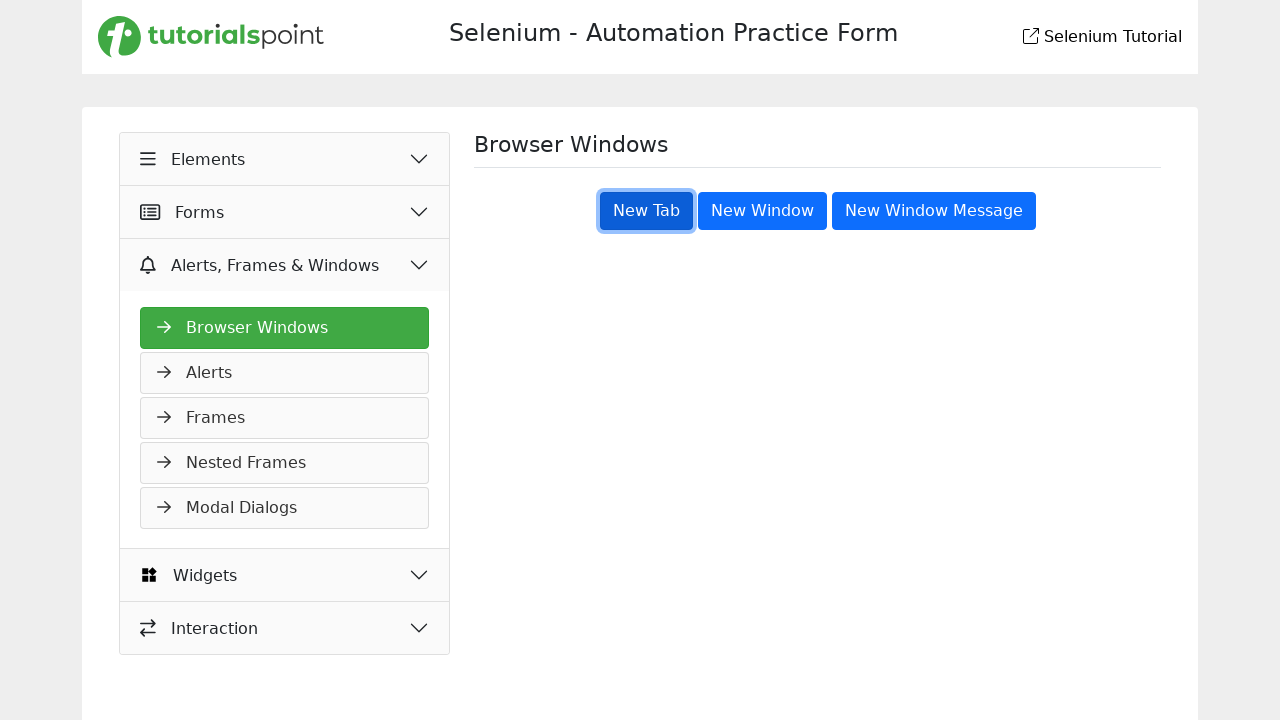

New tab page loaded completely
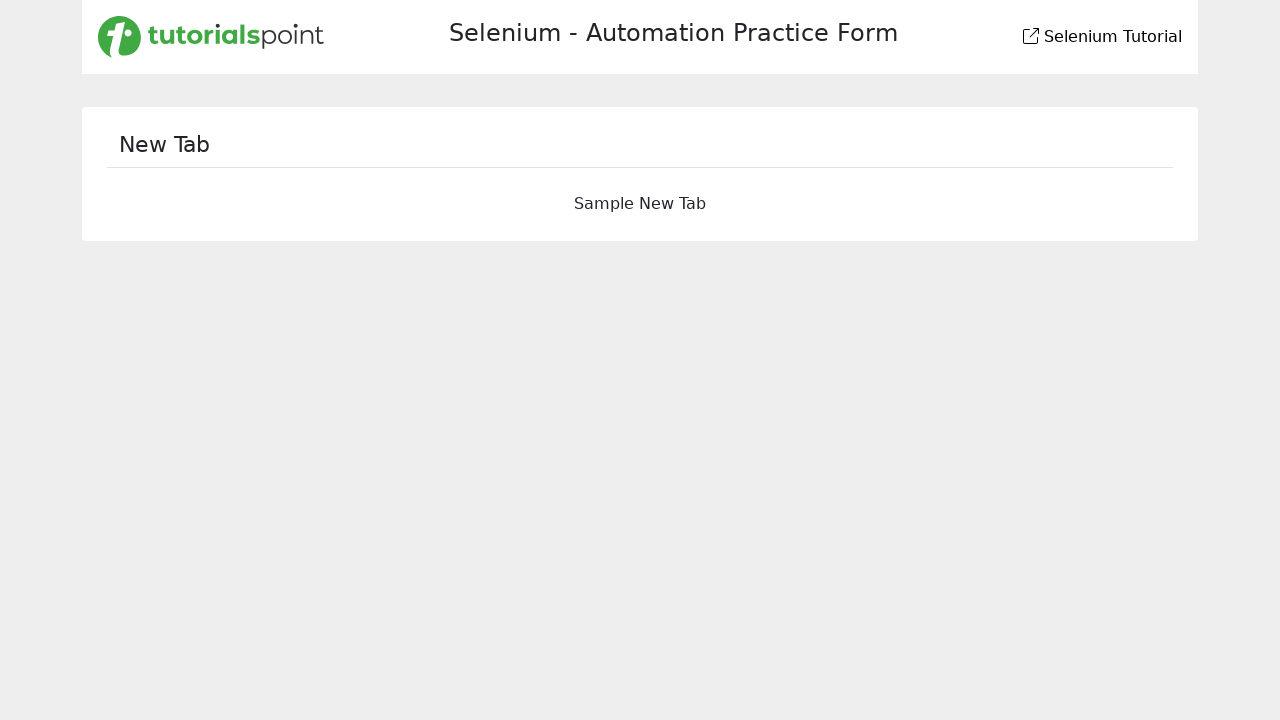

Verified 'New Tab' heading is present in new tab
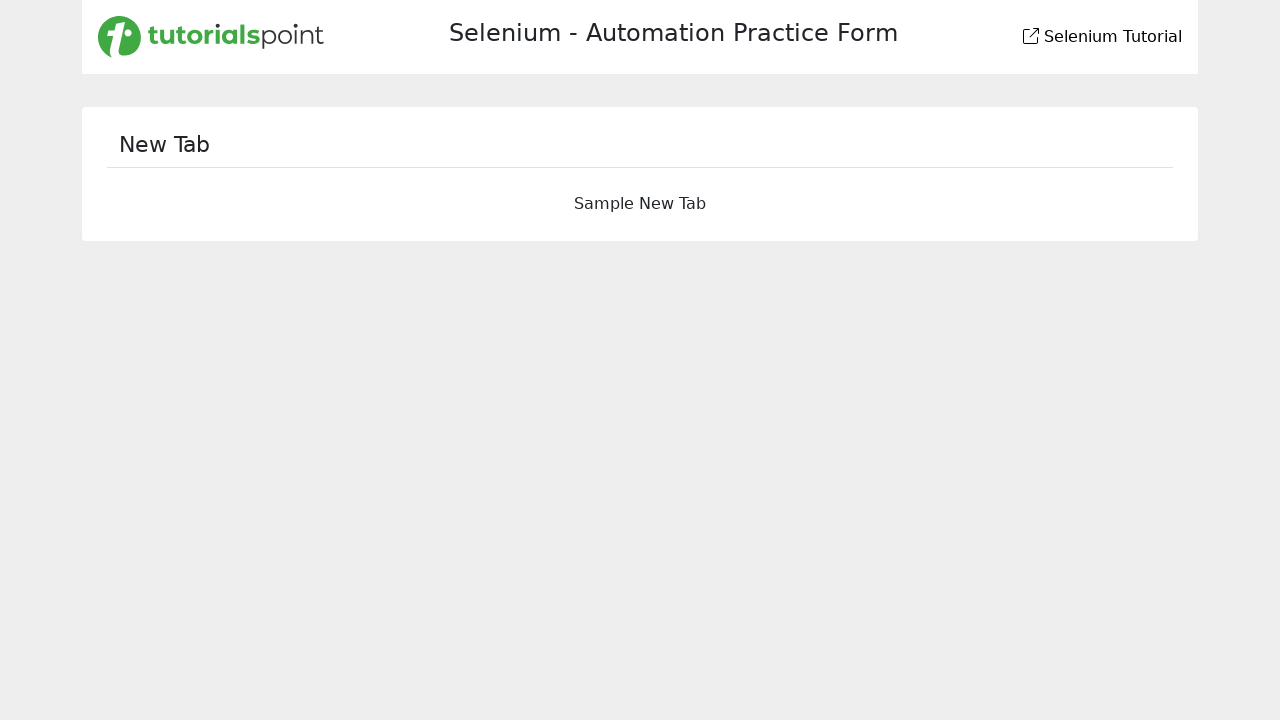

Closed the new tab
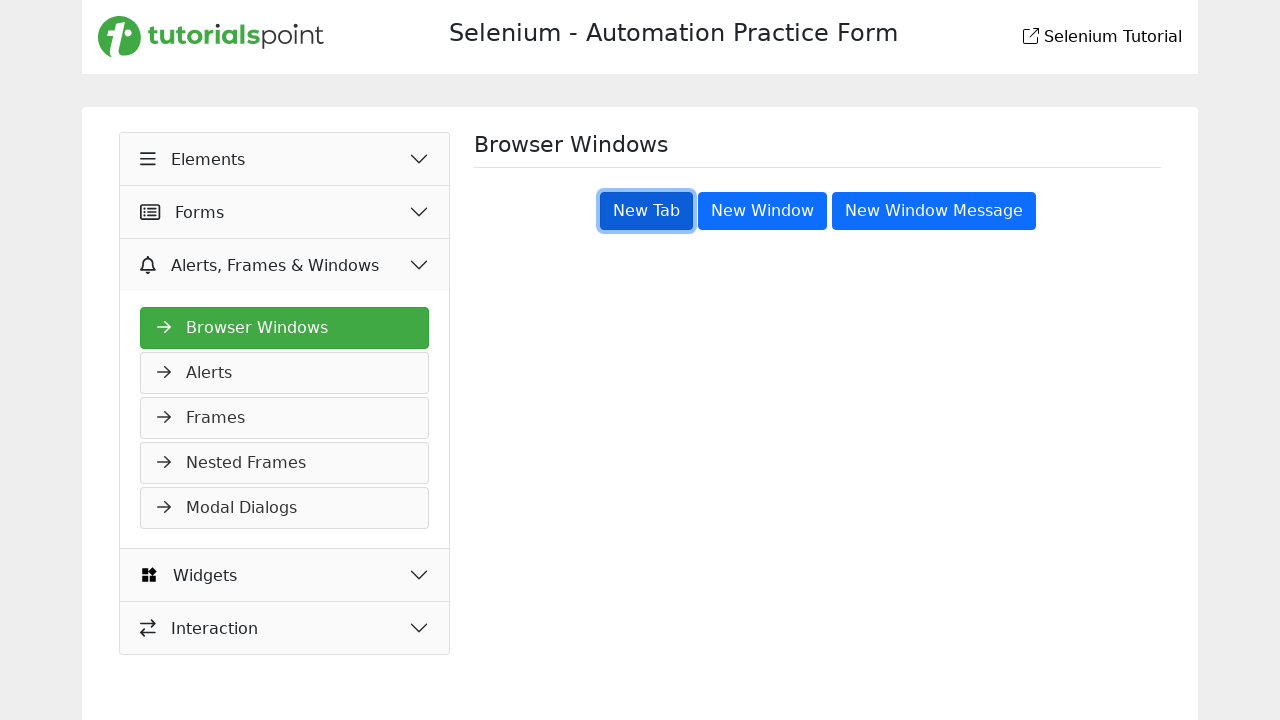

Verified 'Browser Windows' heading is present in original tab
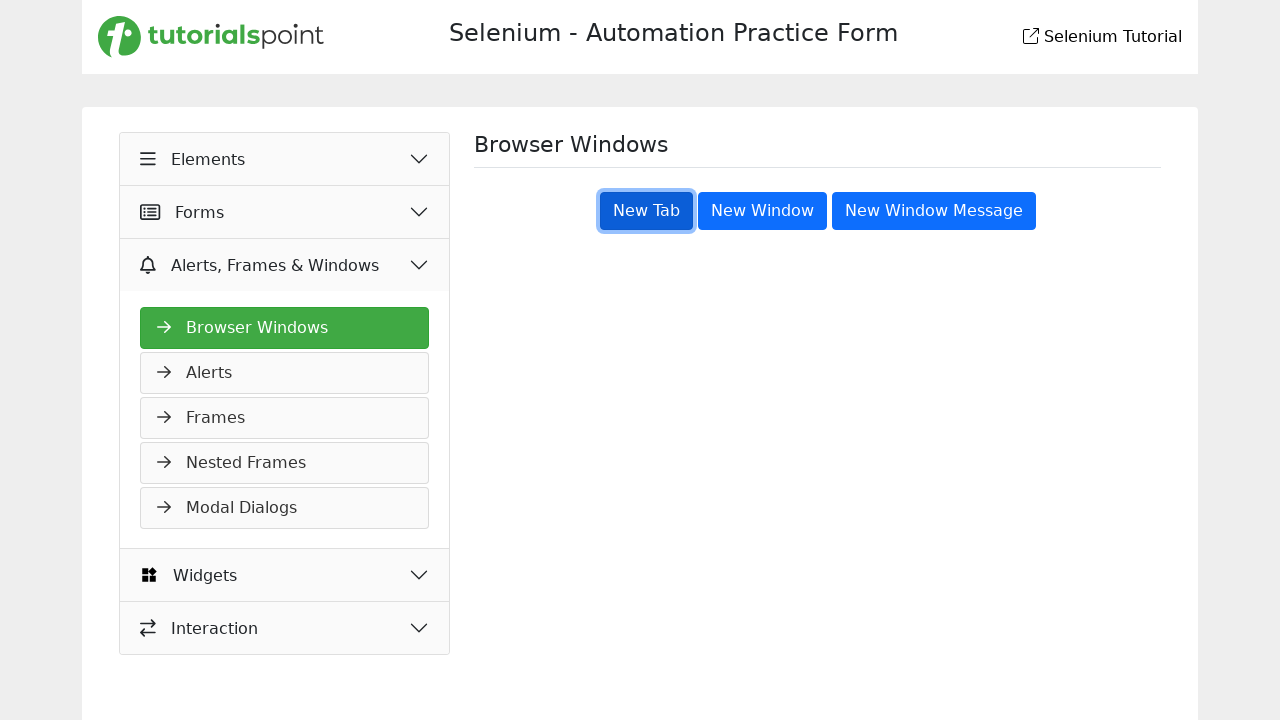

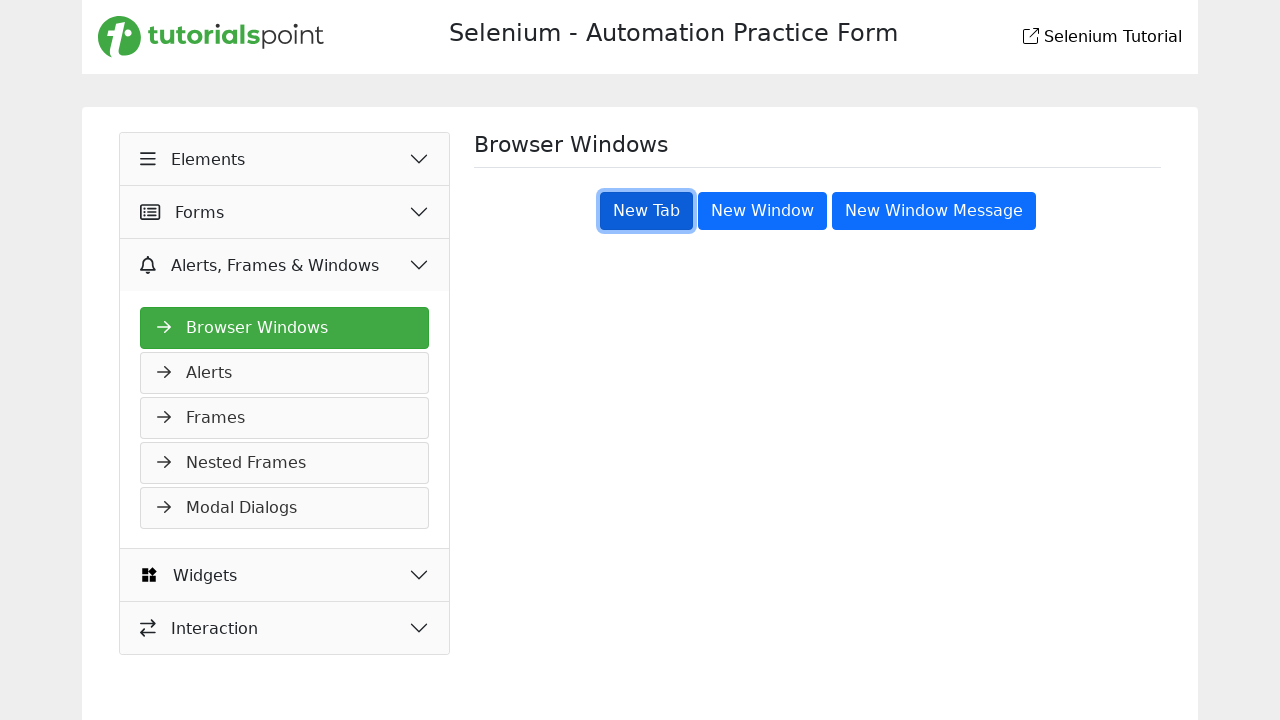